Tests dynamic button text update functionality by entering text in an input field and clicking a button to update its label

Starting URL: http://uitestingplayground.com/textinput

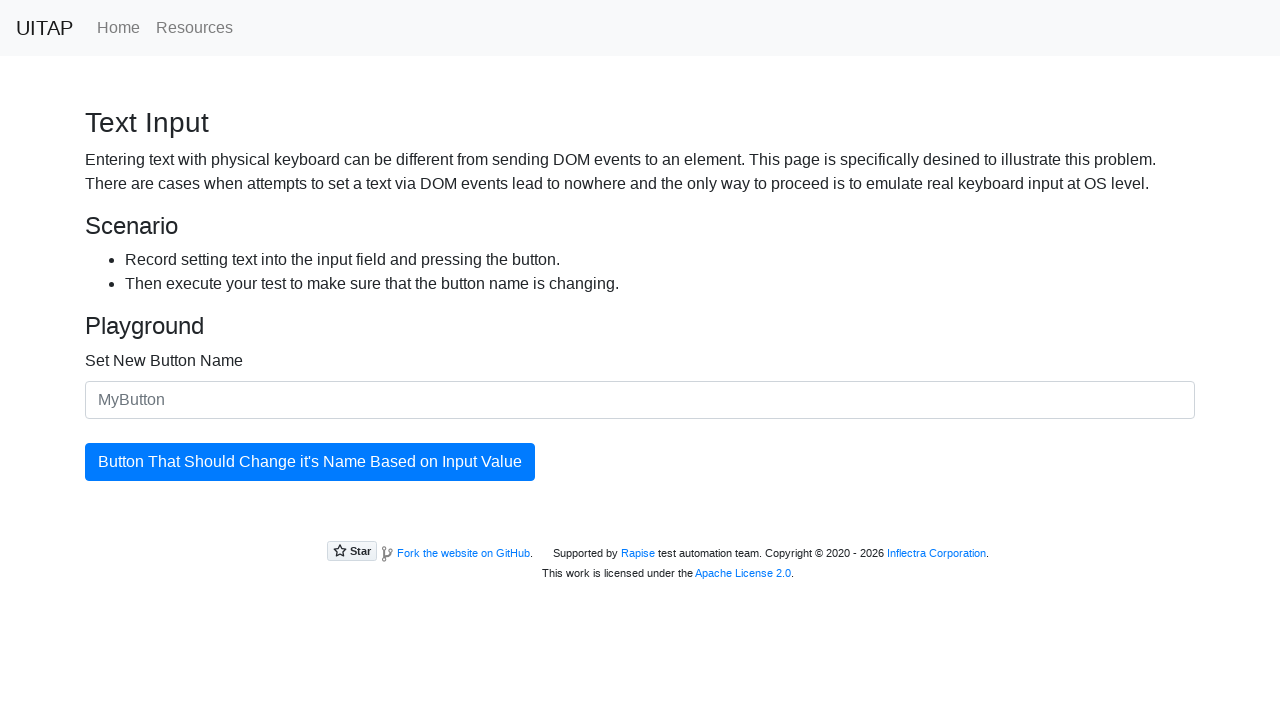

Filled input field with new button name 'ITCH' on #newButtonName
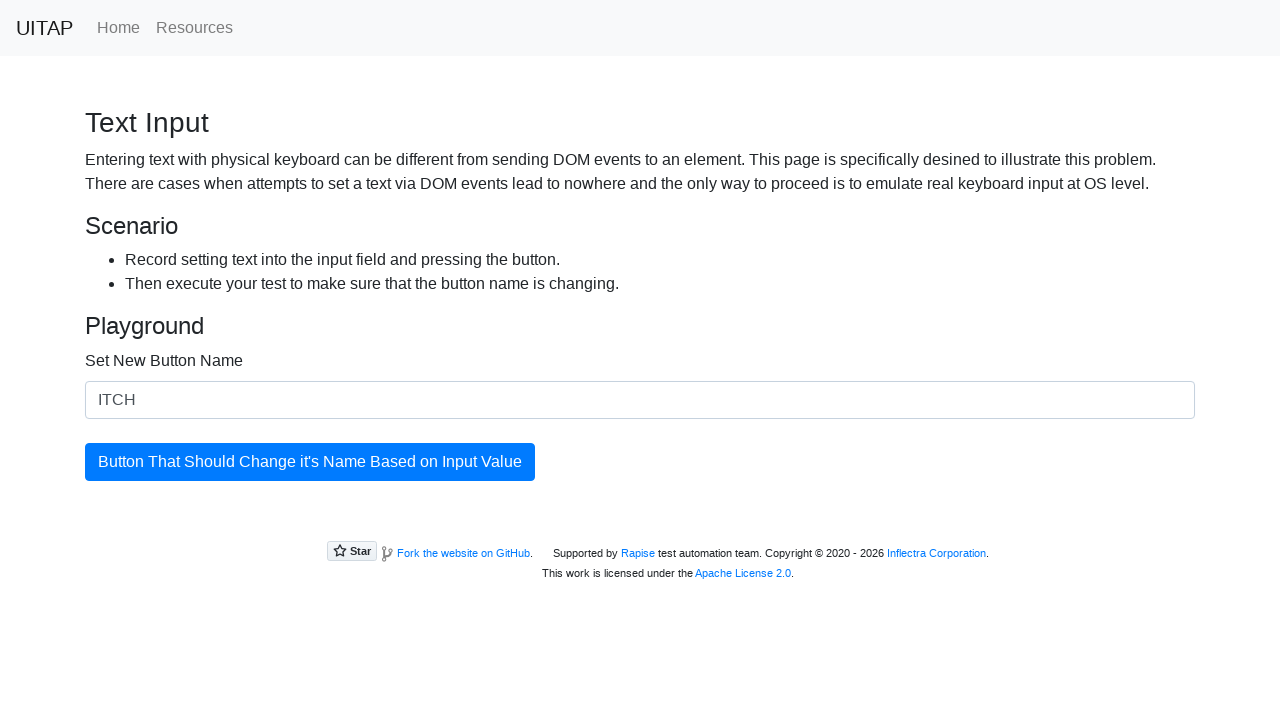

Clicked the updating button to apply text change at (310, 462) on #updatingButton
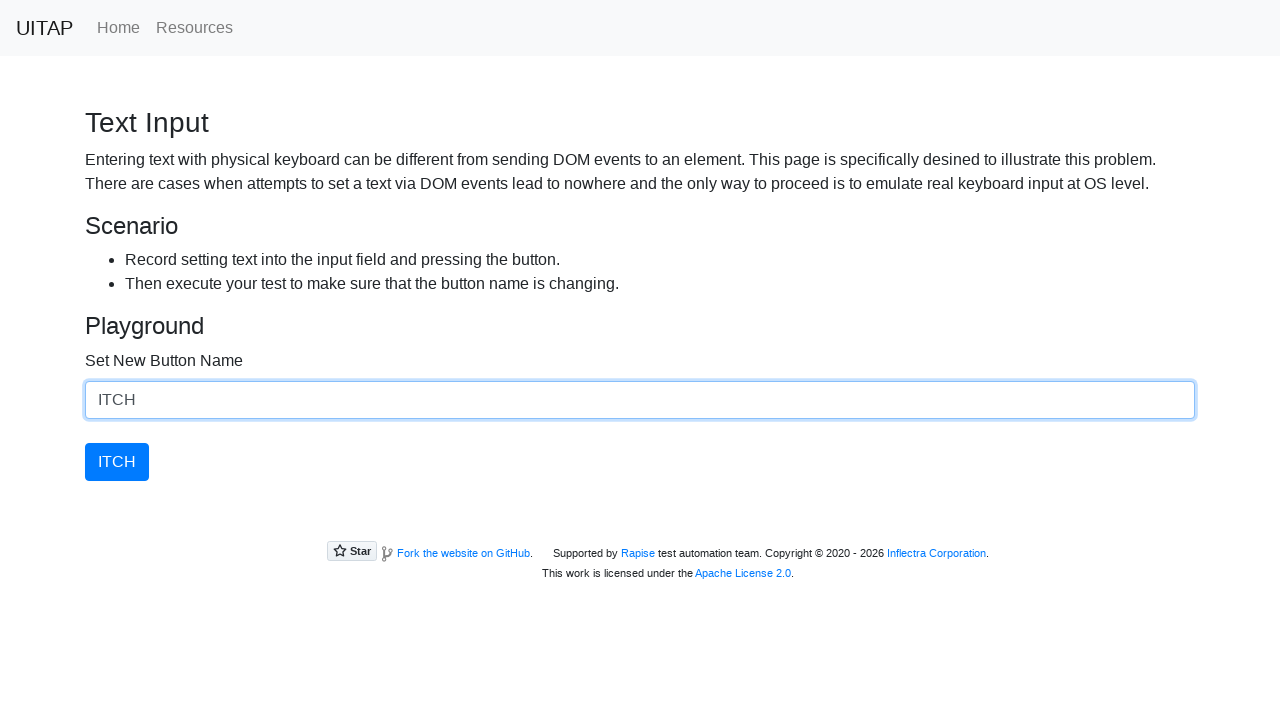

Located the updating button for verification
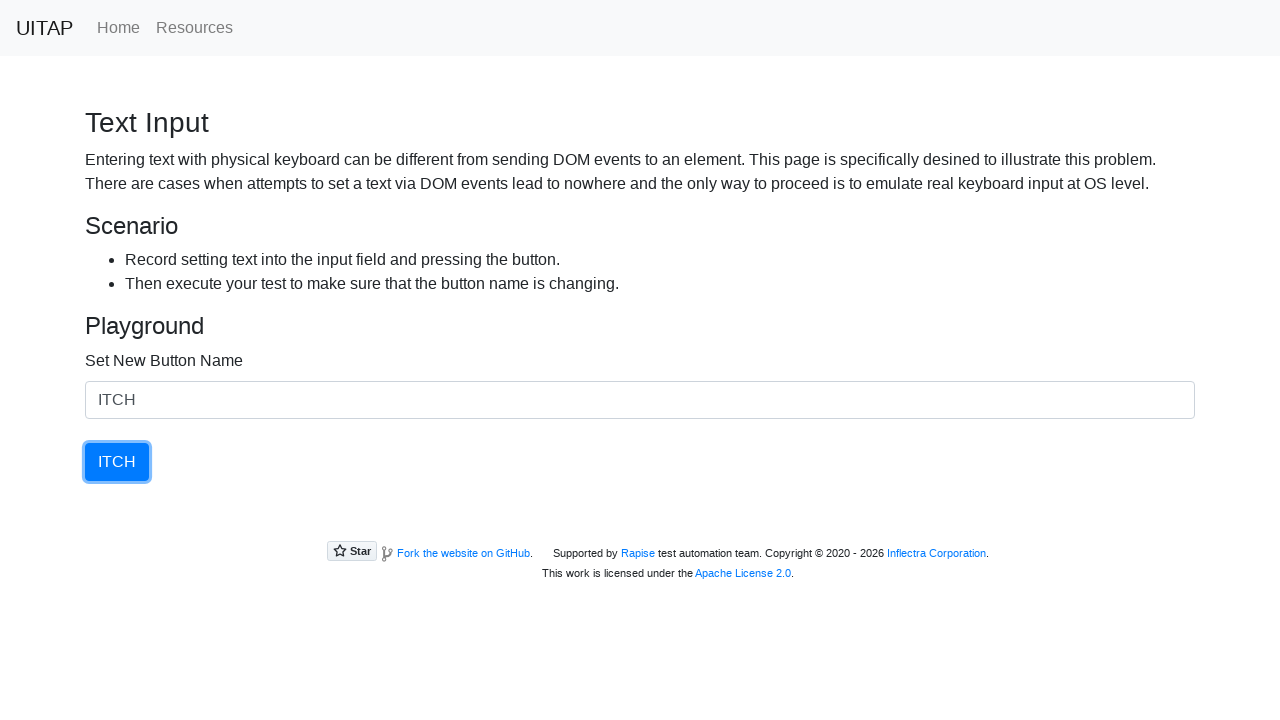

Verified button text successfully changed to 'ITCH'
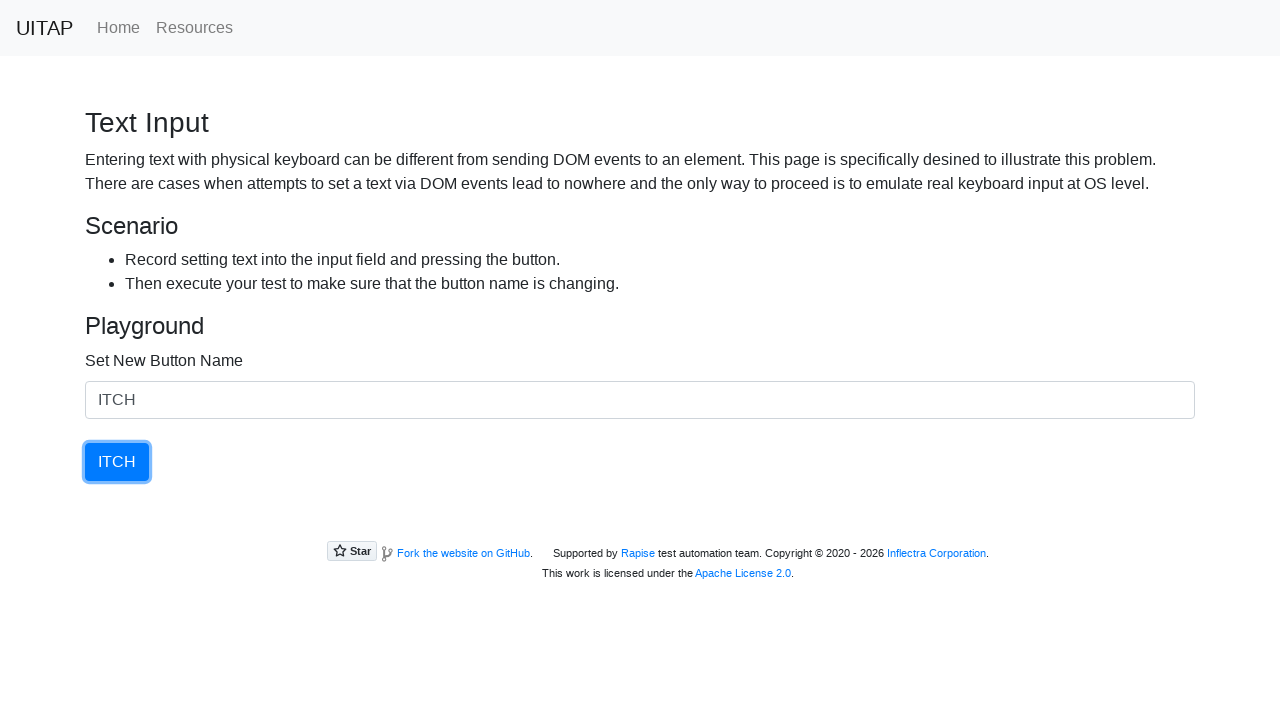

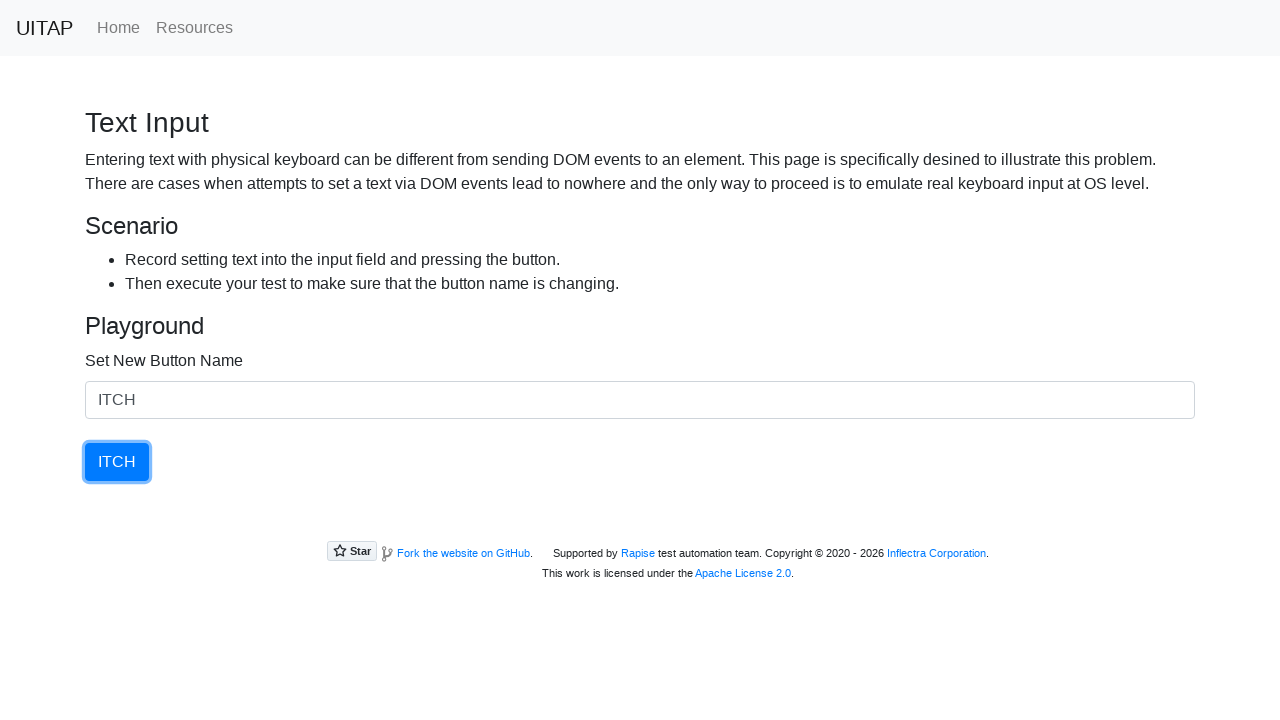